Fills out a complete form with personal information including name, job title, education, gender, experience, and date, then submits the form and verifies the success message

Starting URL: https://formy-project.herokuapp.com/form

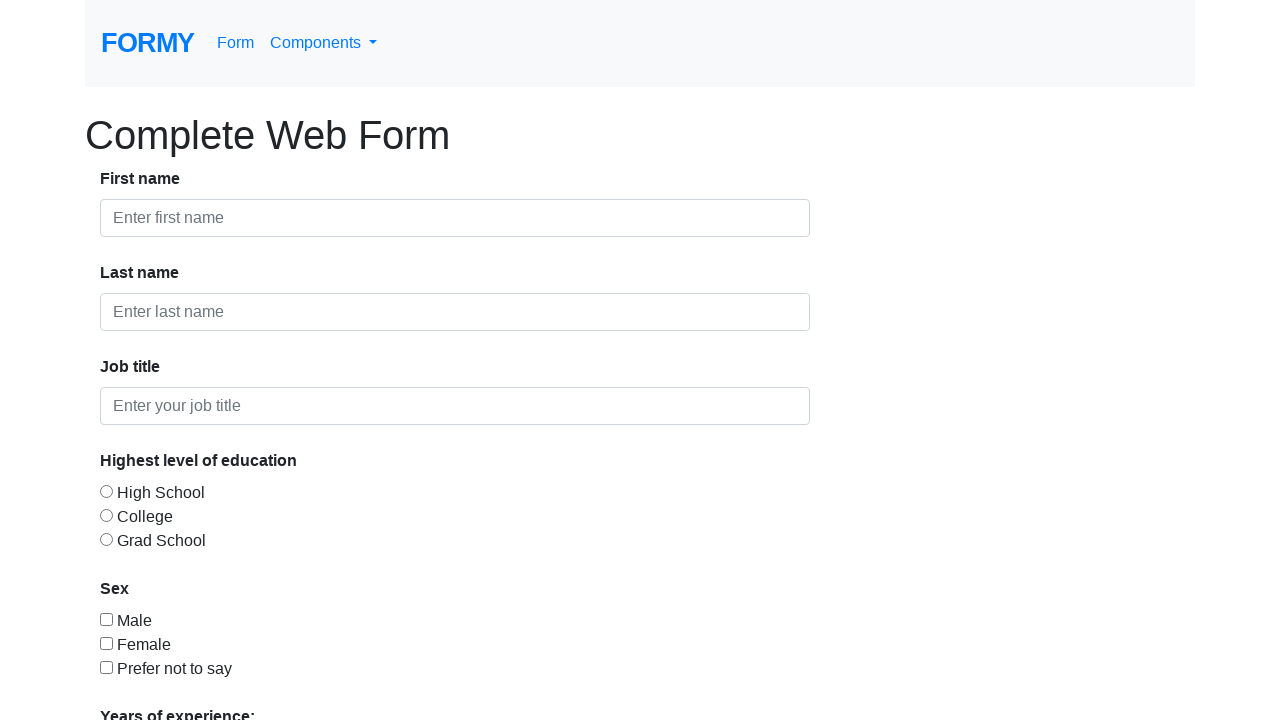

Filled first name field with 'Ahmet' on #first-name
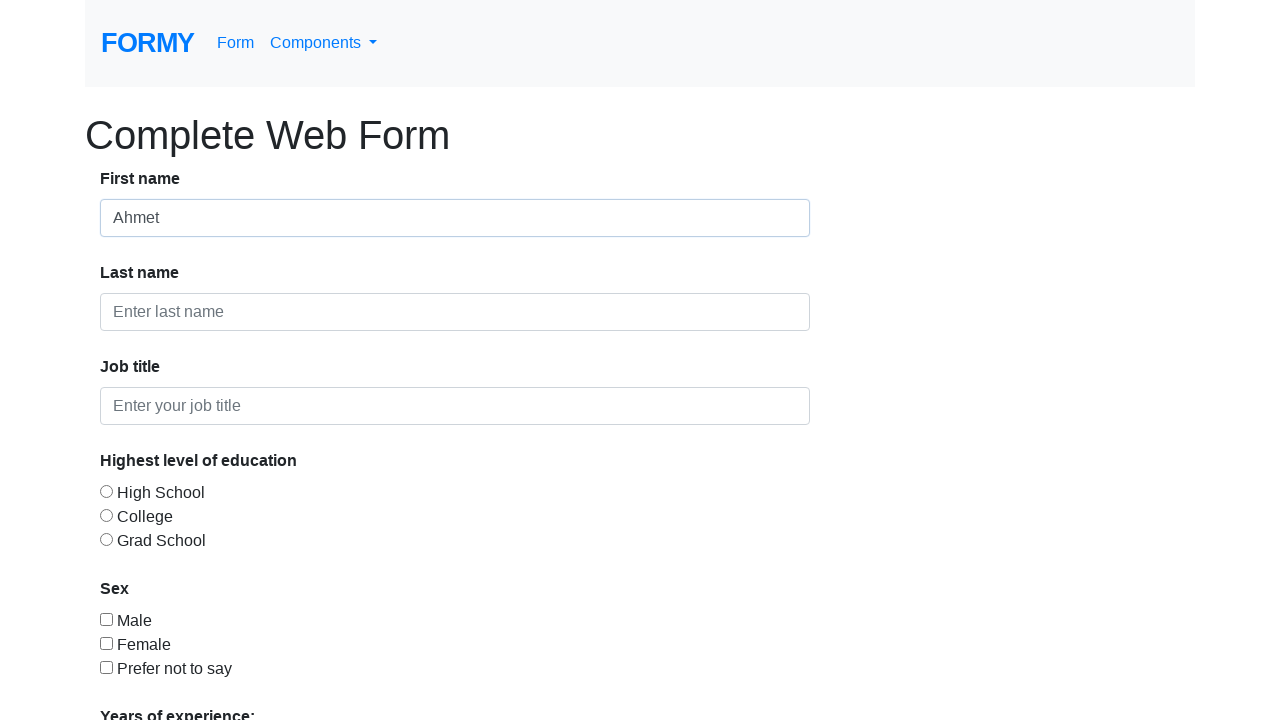

Filled last name field with 'Baldir' on #last-name
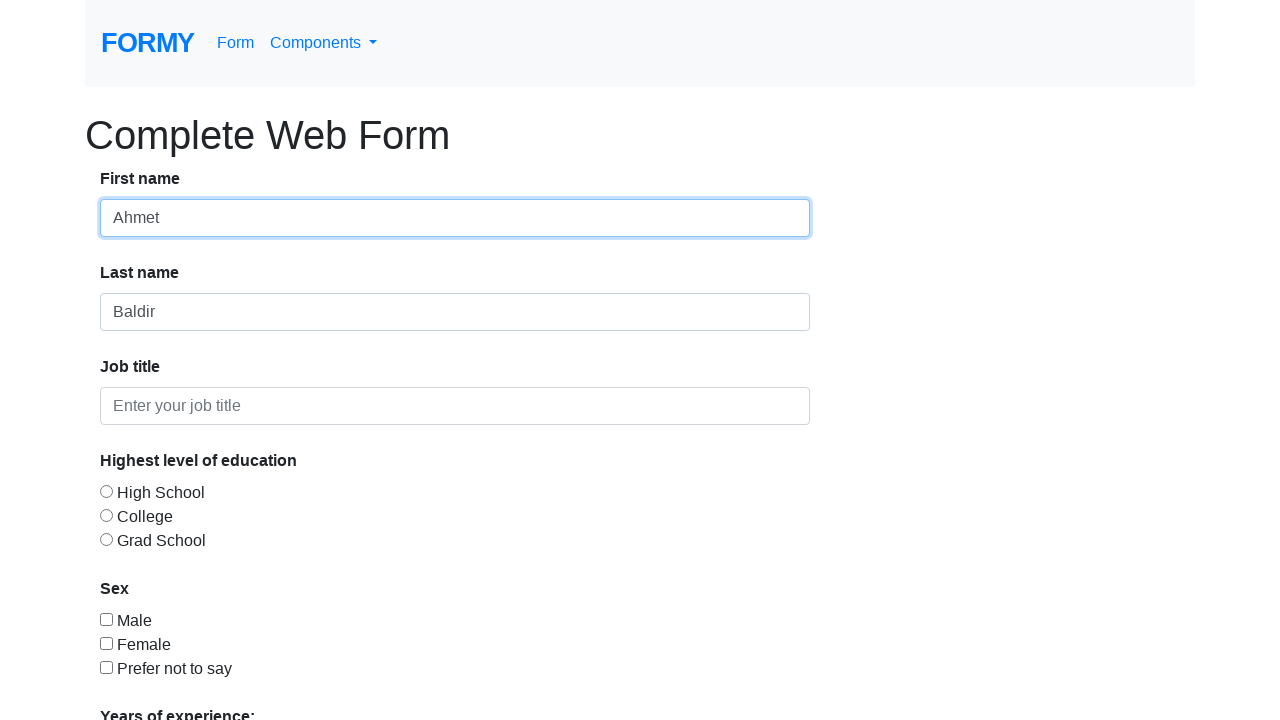

Filled job title field with 'SDET' on #job-title
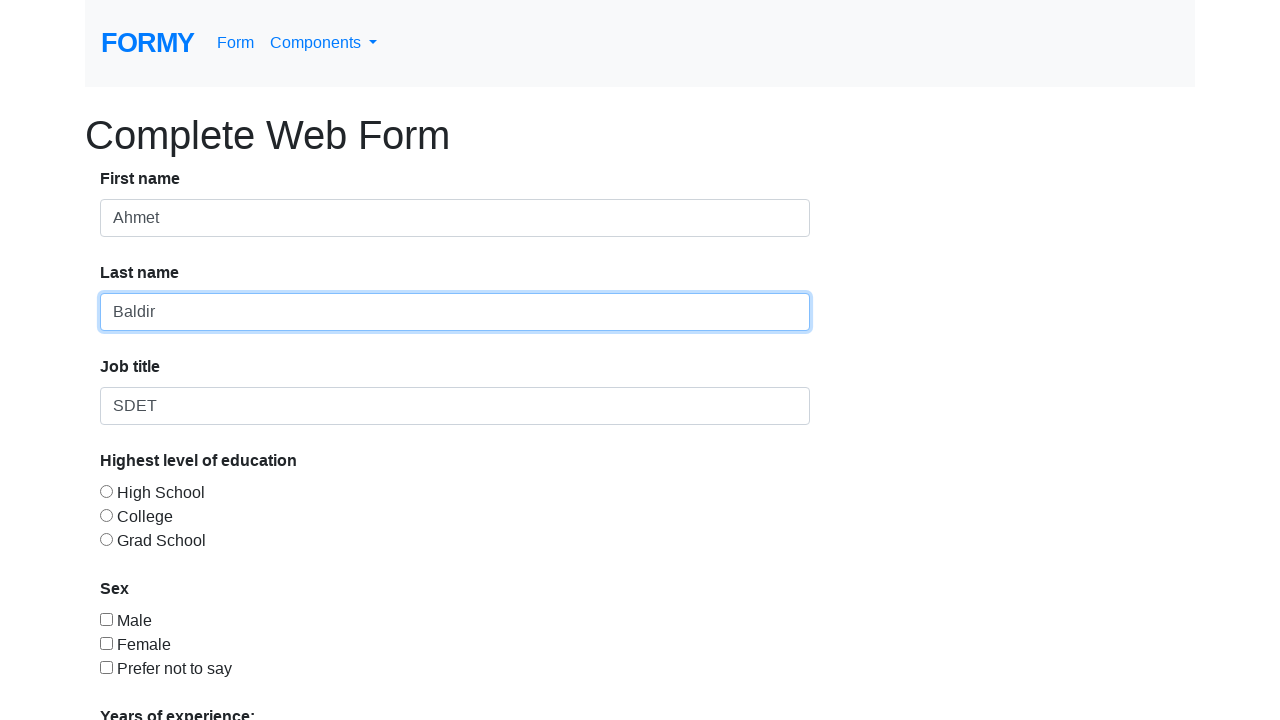

Selected High School education radio button at (106, 491) on #radio-button-1
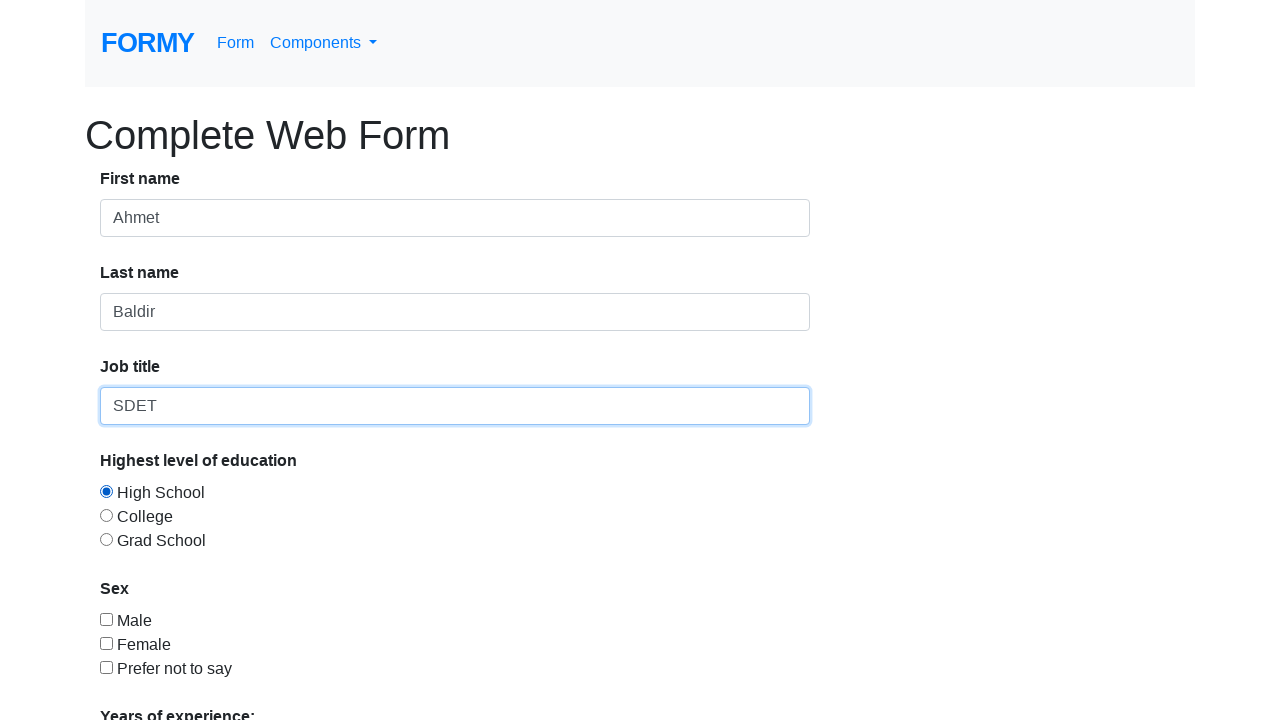

Selected male gender checkbox at (106, 619) on #checkbox-1
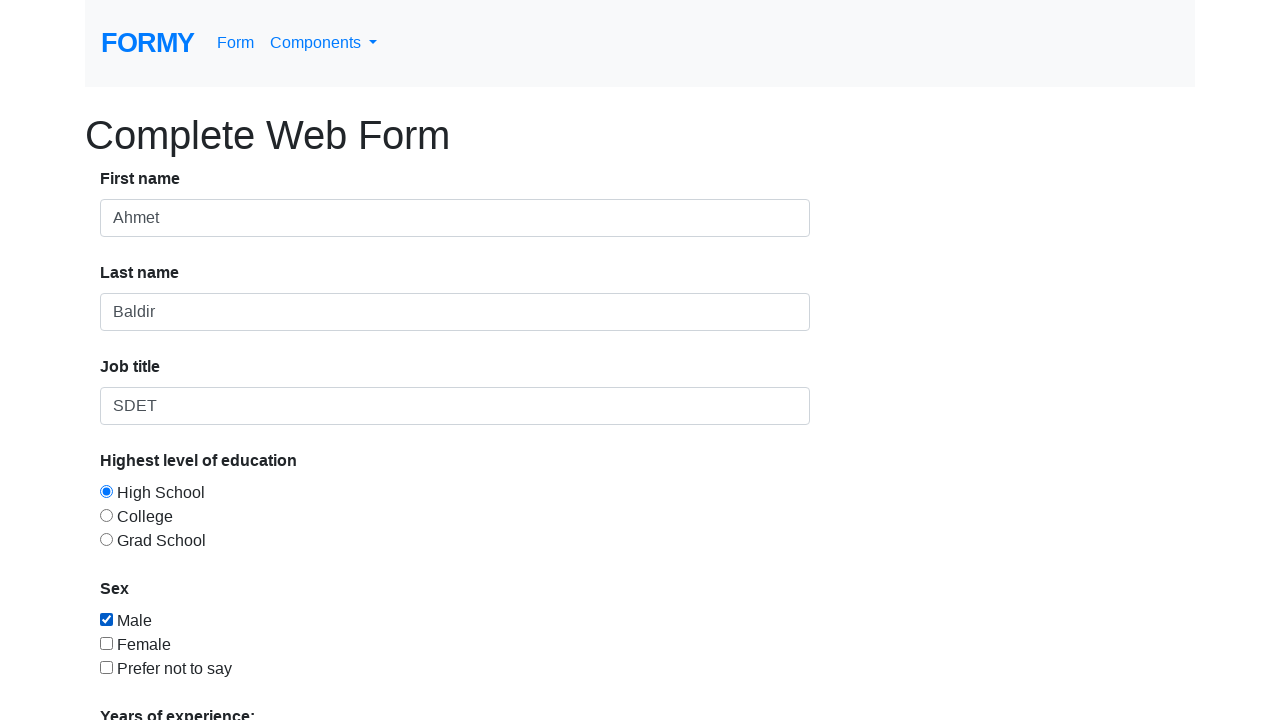

Selected '2-4' years experience from dropdown on #select-menu
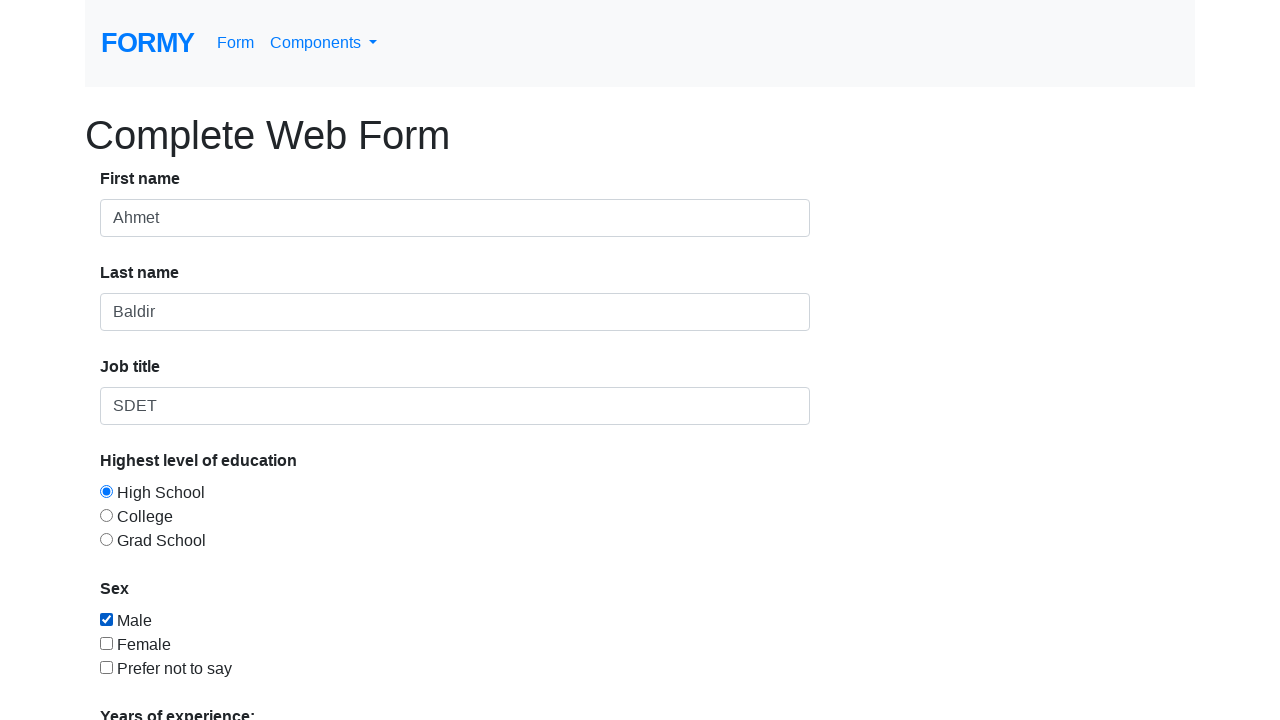

Filled date field with '07/12/1991' on #datepicker
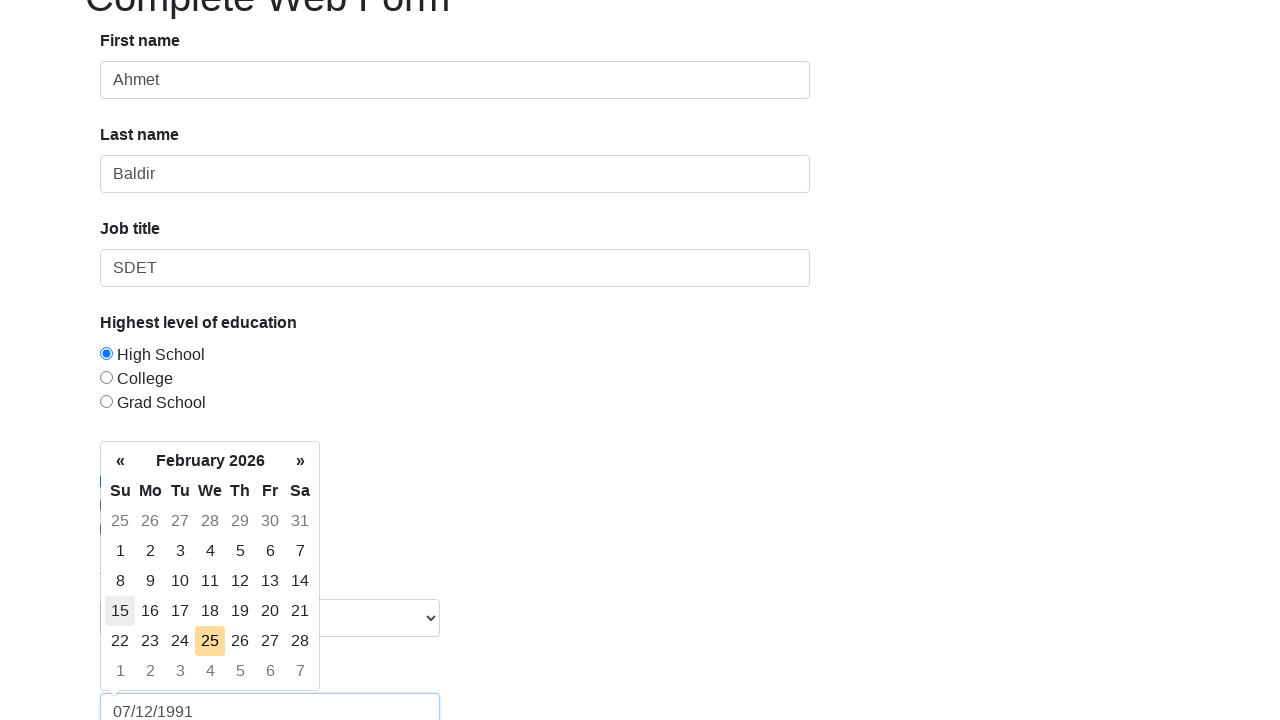

Clicked Submit button to submit the form at (148, 680) on a:has-text('Submit')
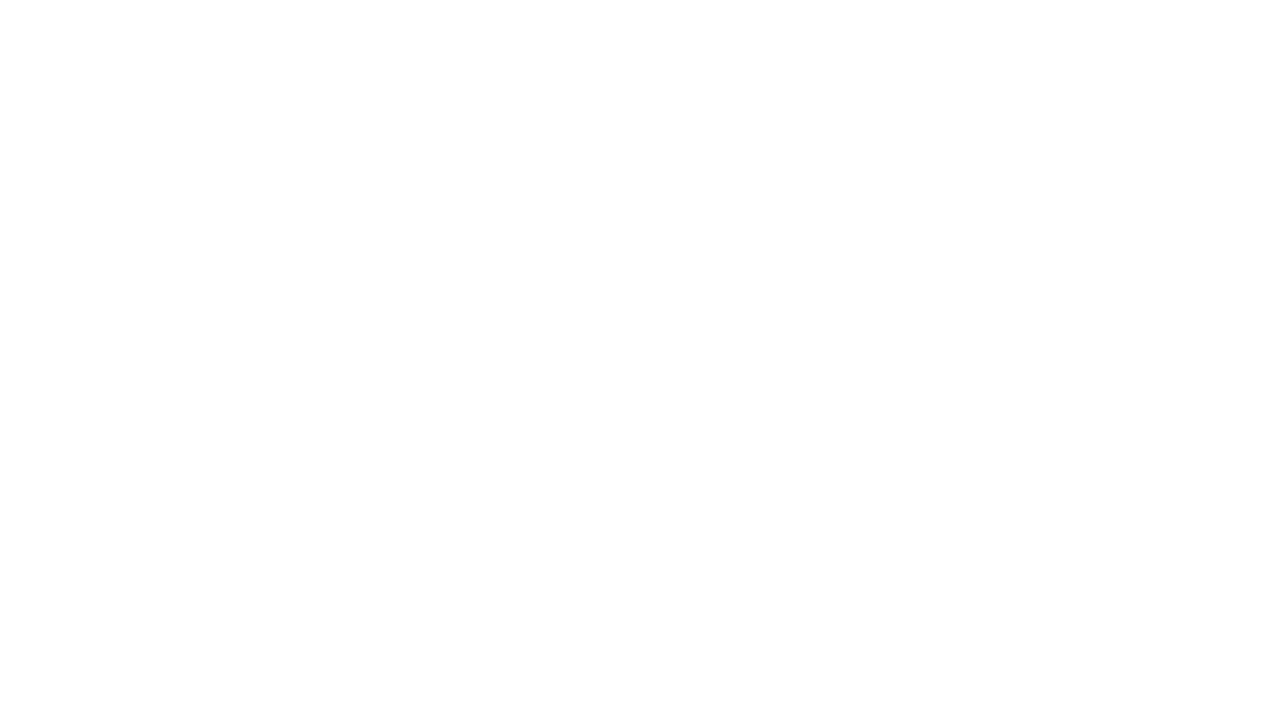

Success message appeared on page
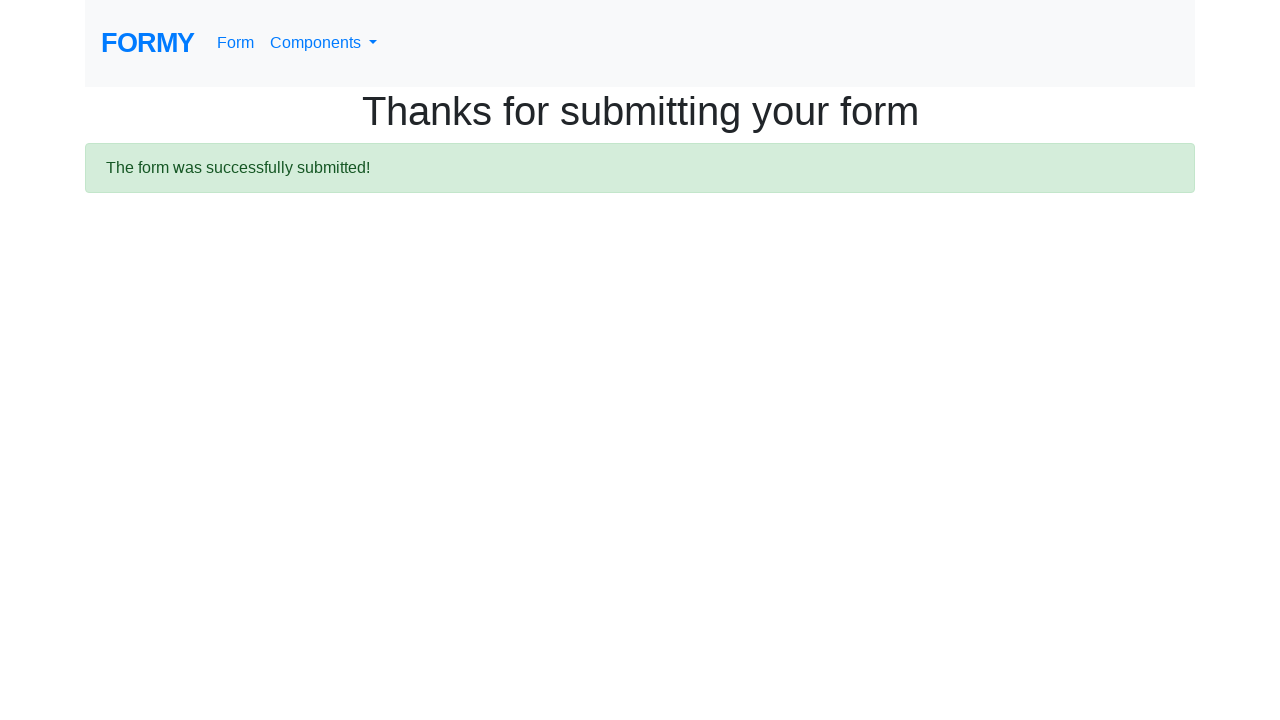

Verified success message: 'The form was successfully submitted!'
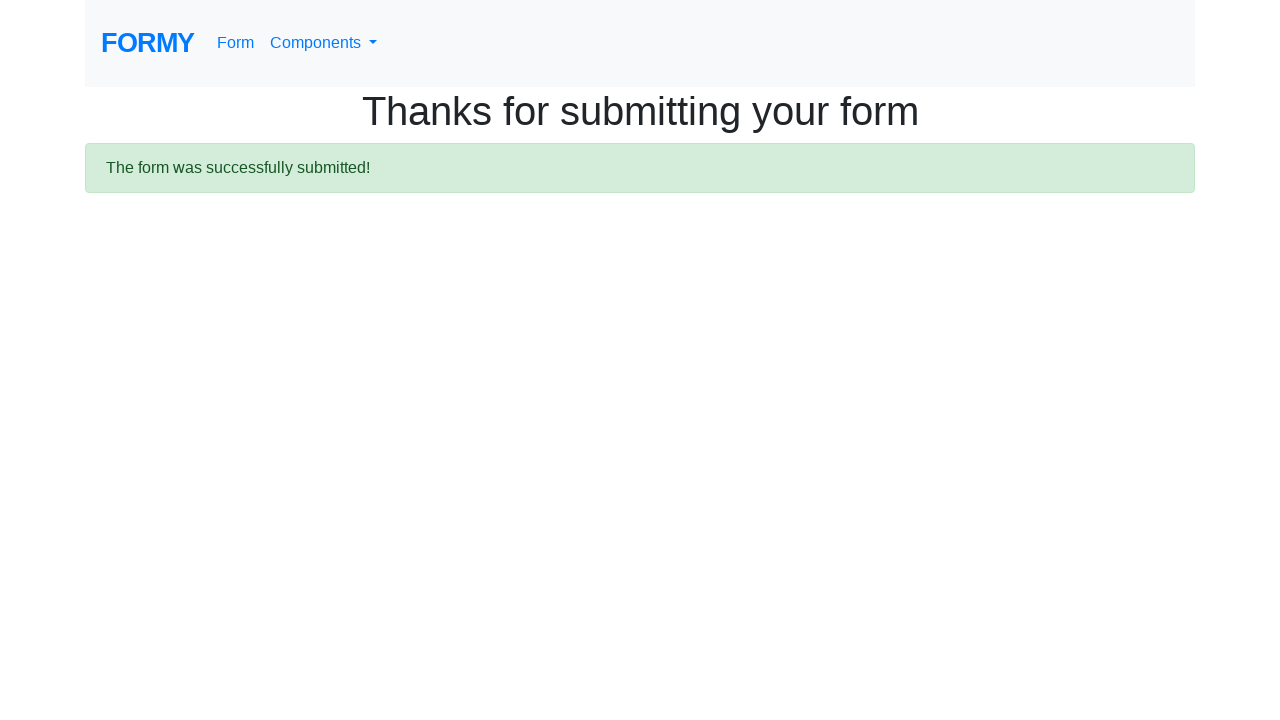

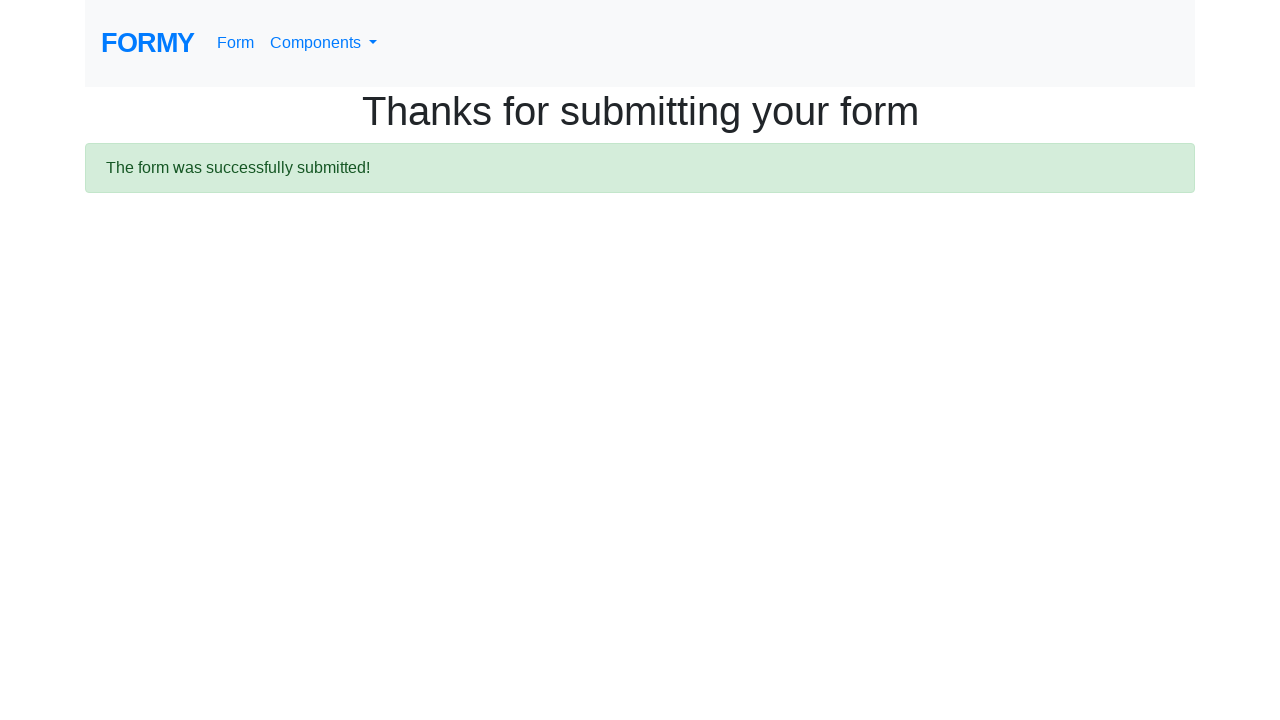